Tests a registration form by filling out personal information fields including name, address, email, phone, language, and password

Starting URL: http://demo.automationtesting.in/Register.html

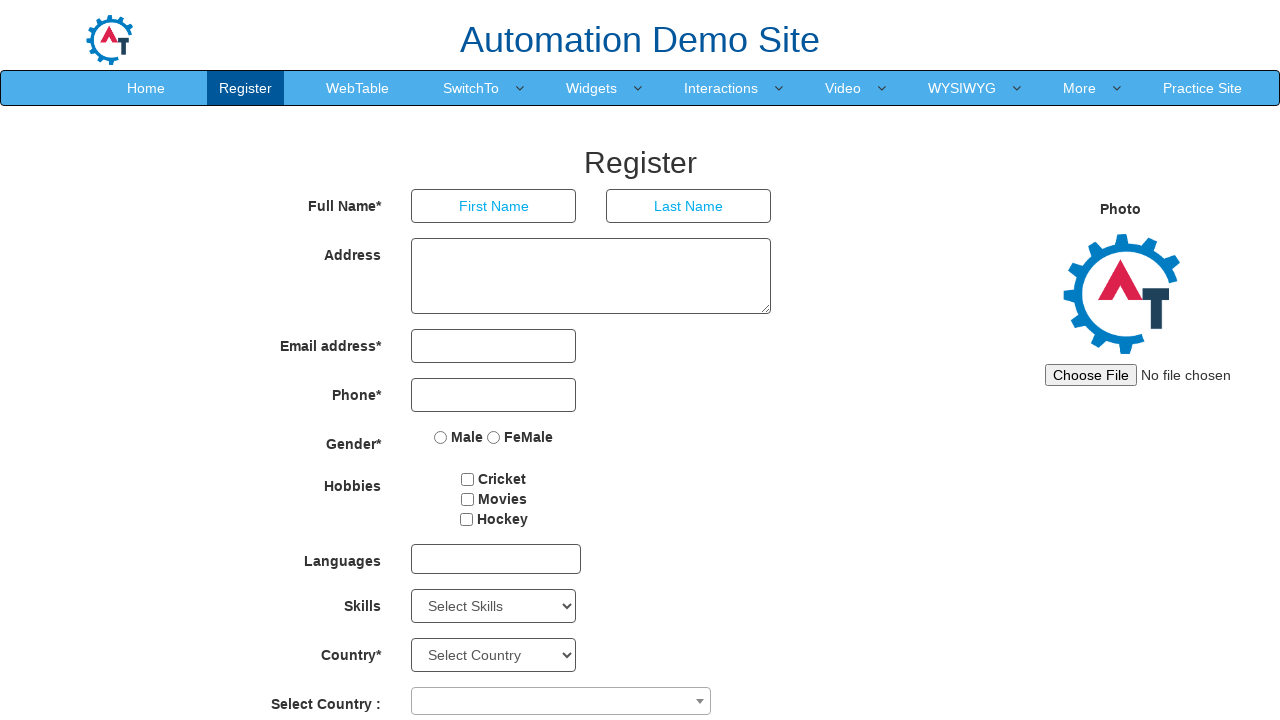

Filled first name field with 'Shanmuga' on input[ng-model='FirstName']
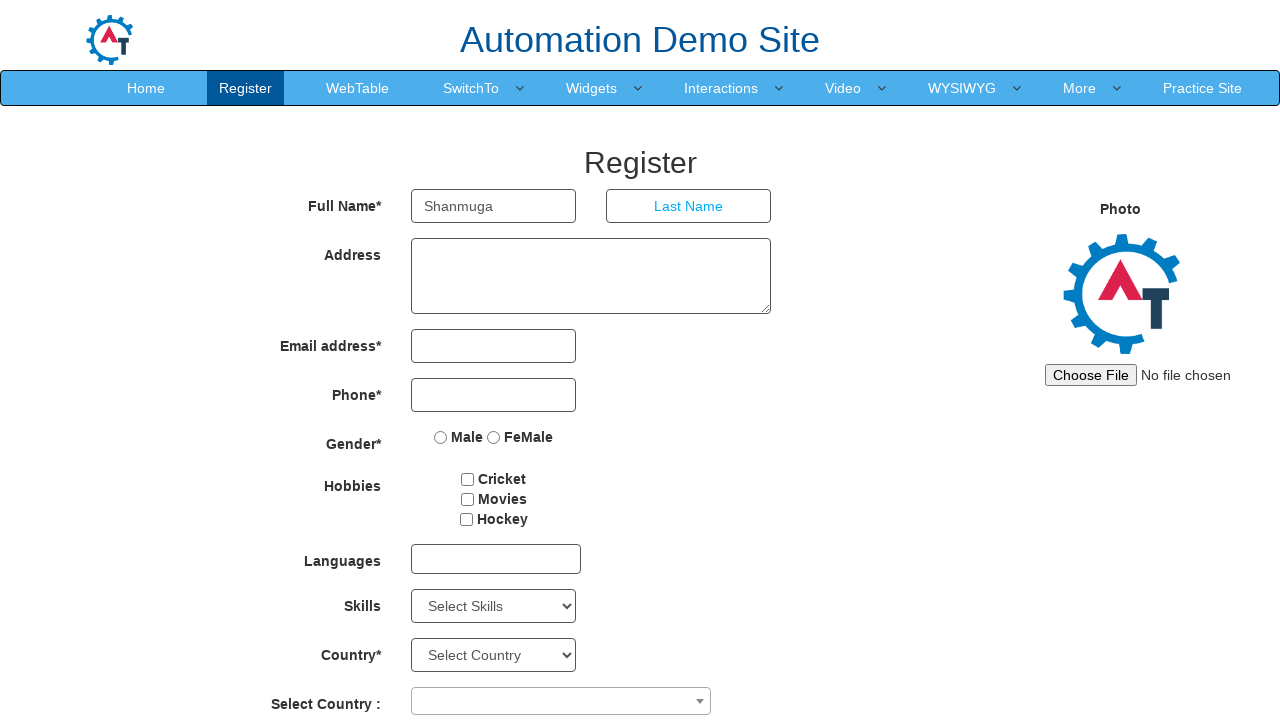

Filled last name field with 'priya' on input[ng-model='LastName']
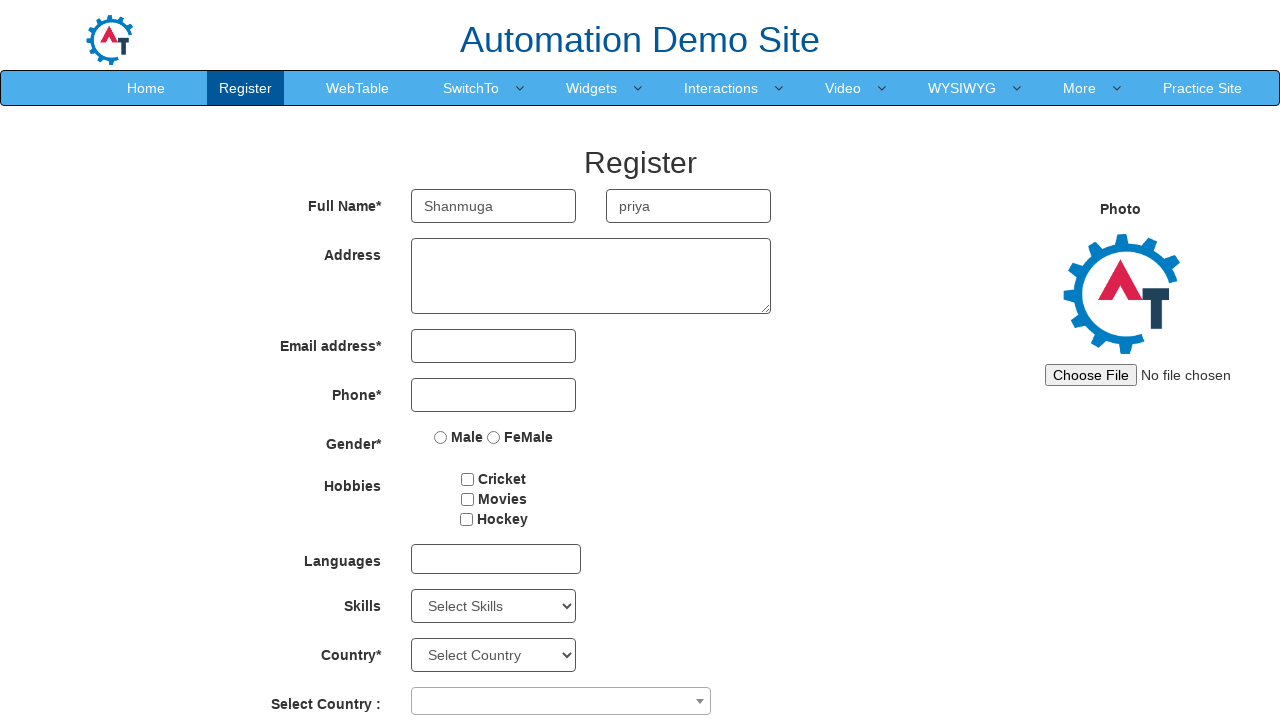

Filled address field with '9 69 Temple road' on textarea[ng-model='Adress']
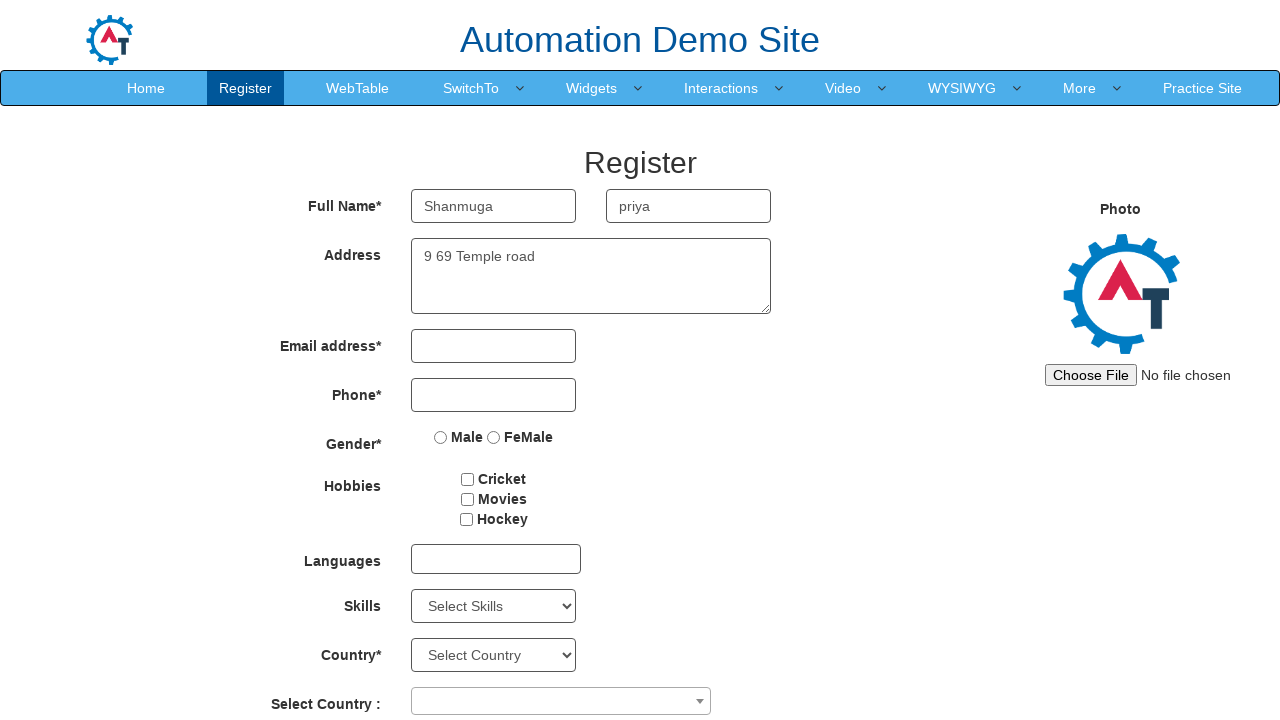

Filled email field with 'testuser847@gmail.com' on input[ng-model='EmailAdress']
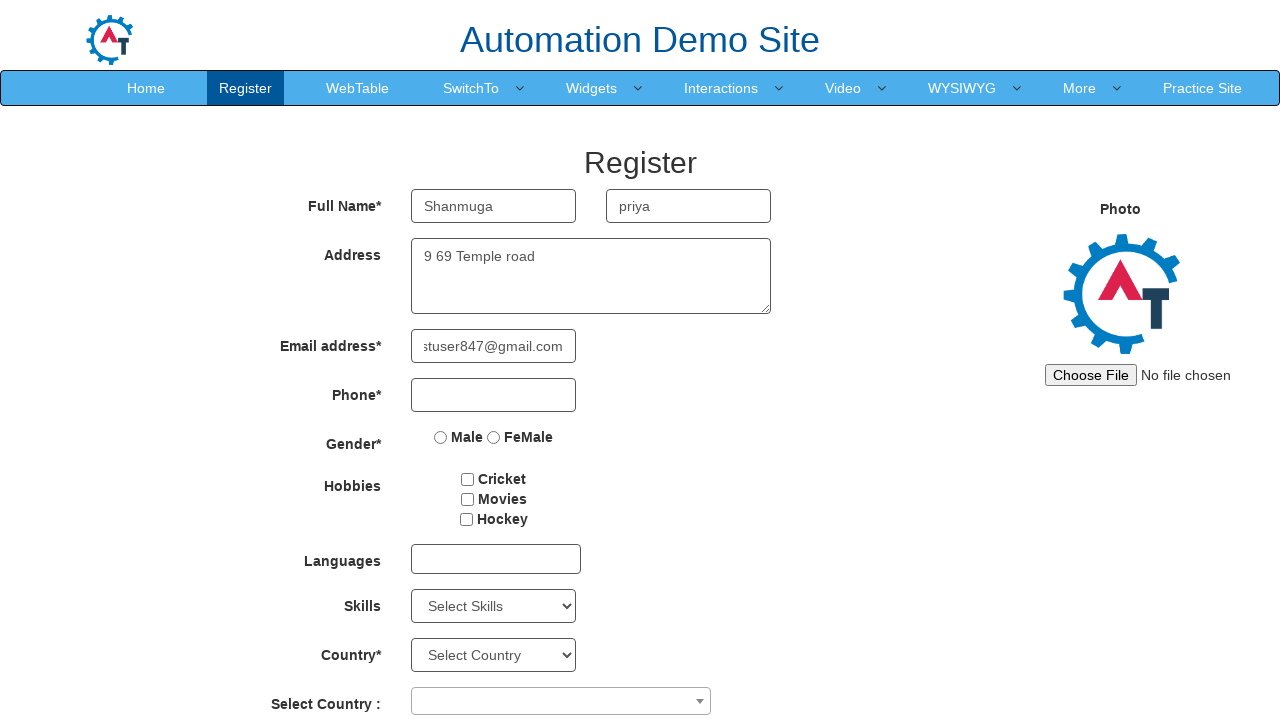

Filled phone number field with '9876543210' on input[ng-model='Phone']
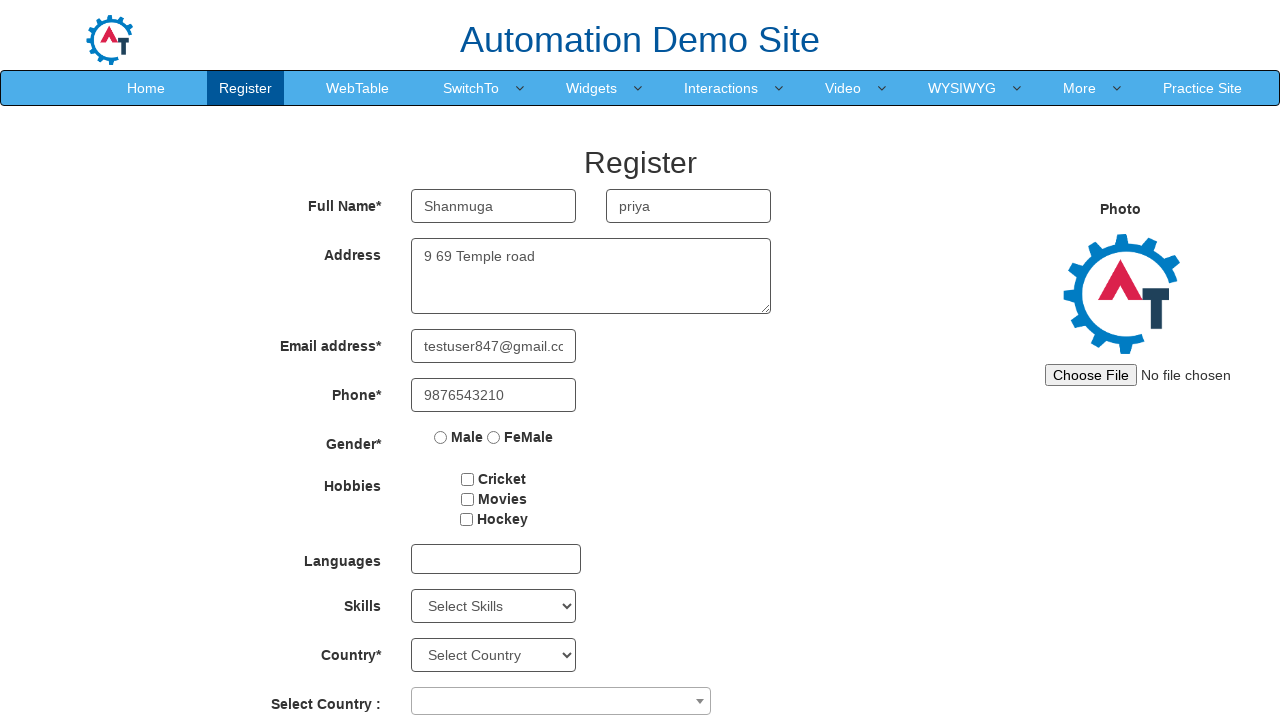

Clicked language dropdown menu at (496, 559) on #msdd
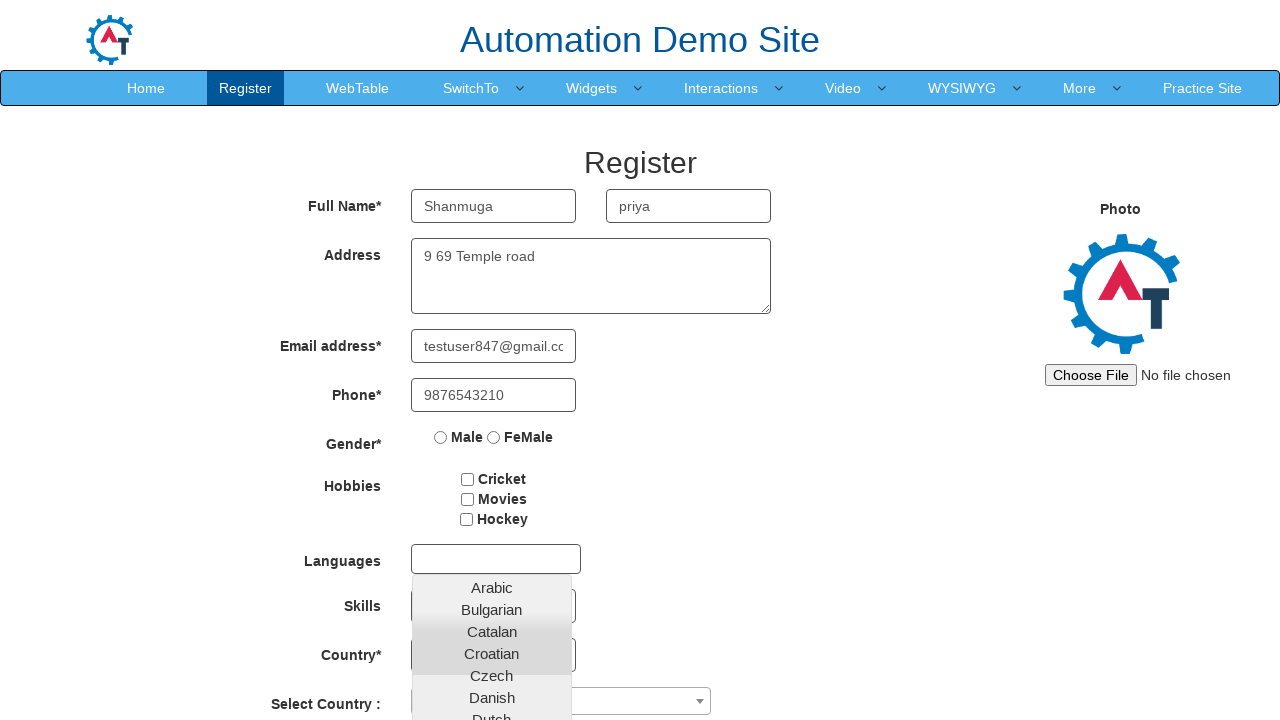

Filled password field with 'SecurePass@123' on #firstpassword
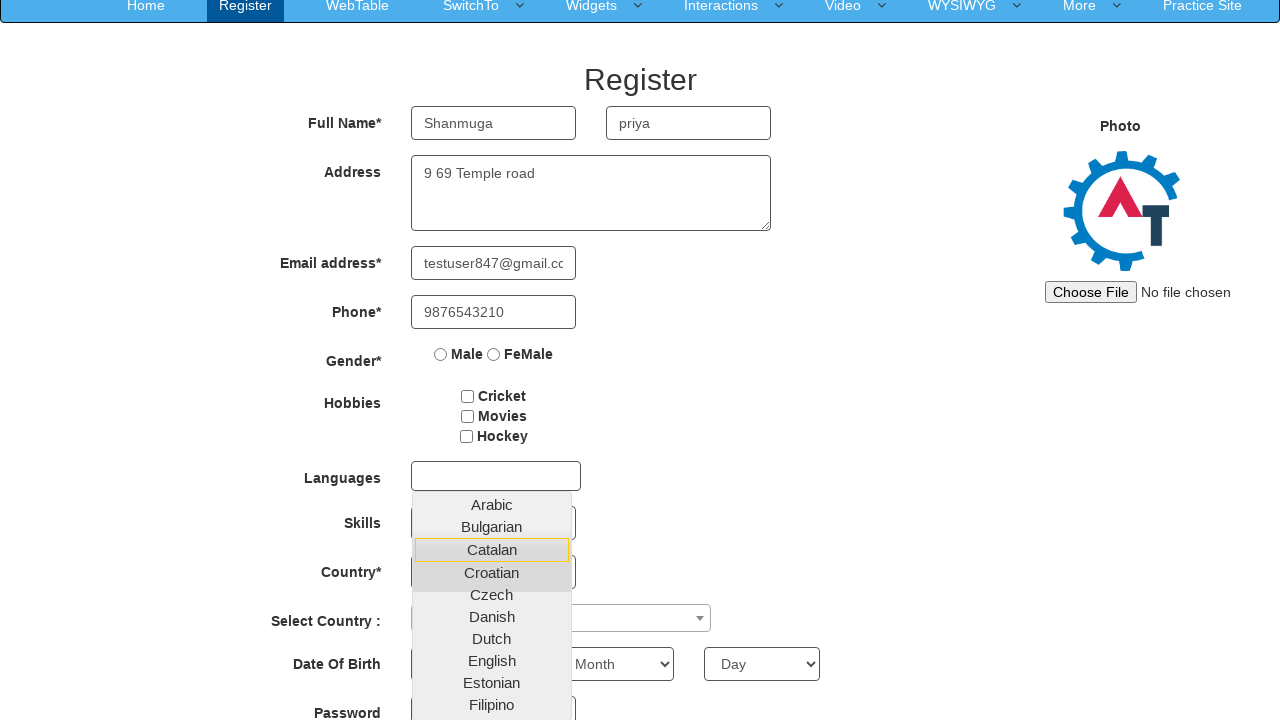

Filled confirm password field with 'SecurePass@123' on #secondpassword
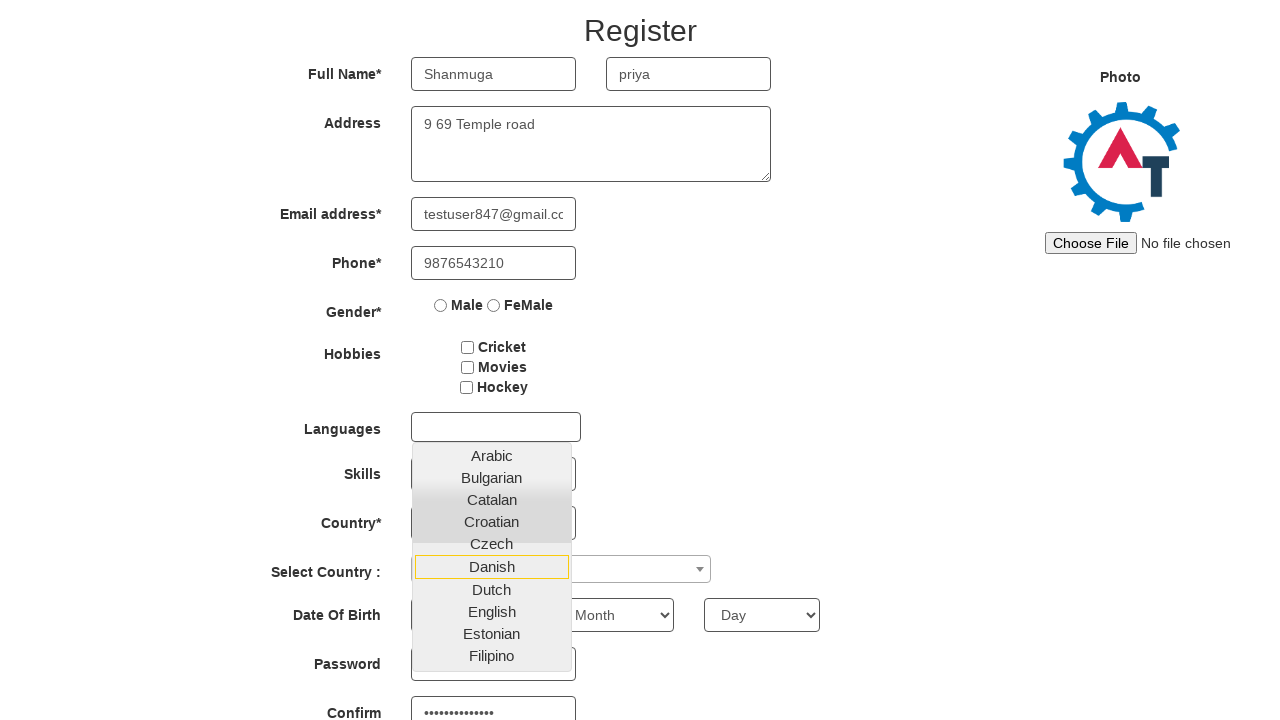

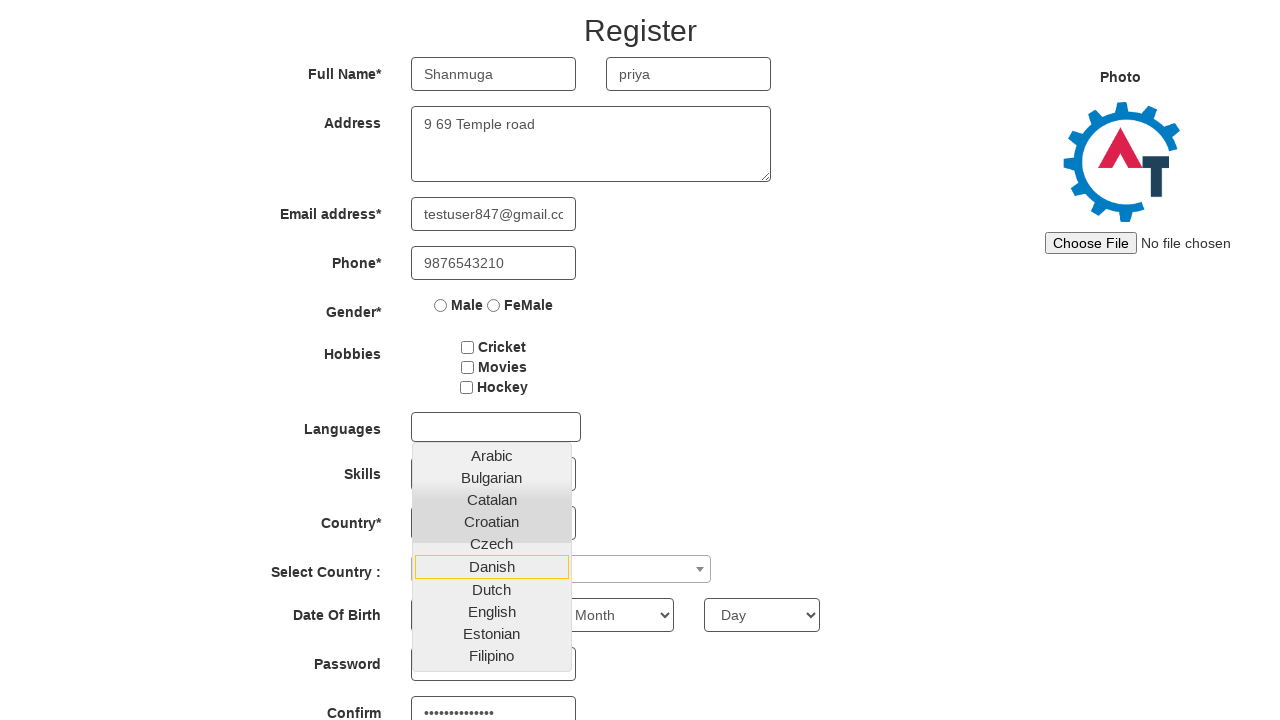